Tests jQuery UI custom selectmenu dropdown by selecting different numeric values and verifying the selections.

Starting URL: https://jqueryui.com/resources/demos/selectmenu/default.html

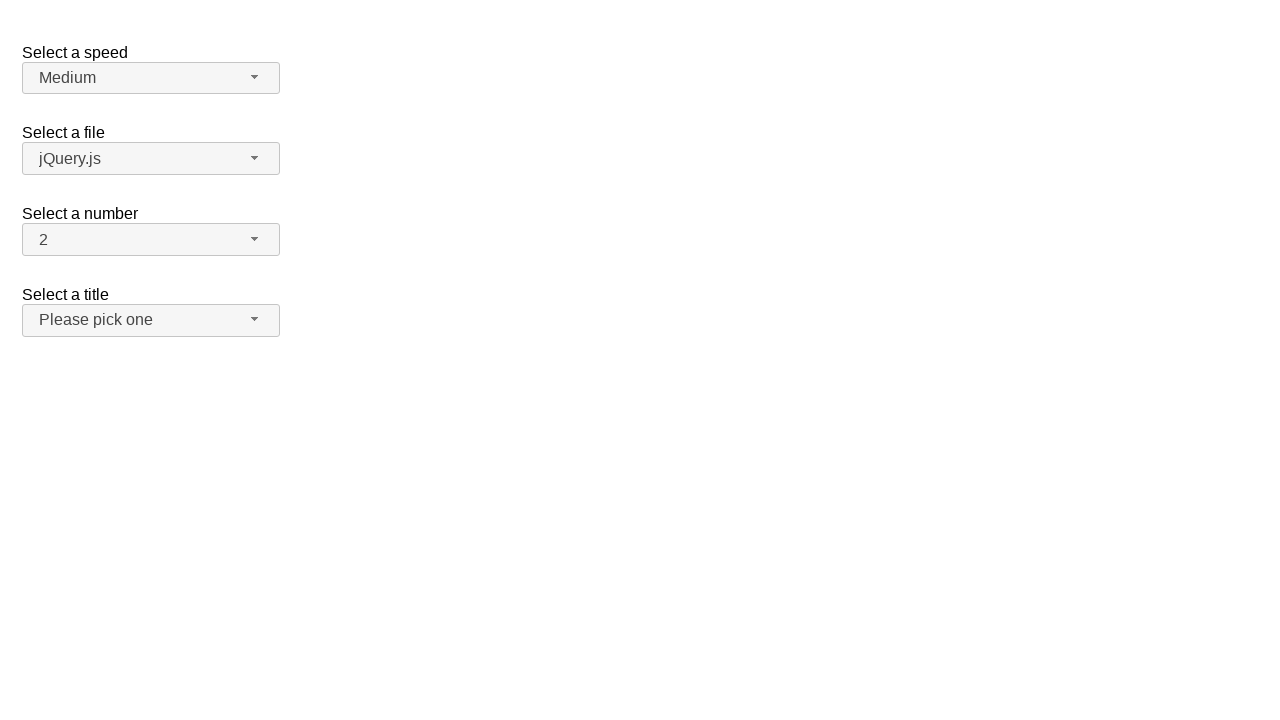

Clicked number dropdown button to open menu at (151, 240) on #number-button
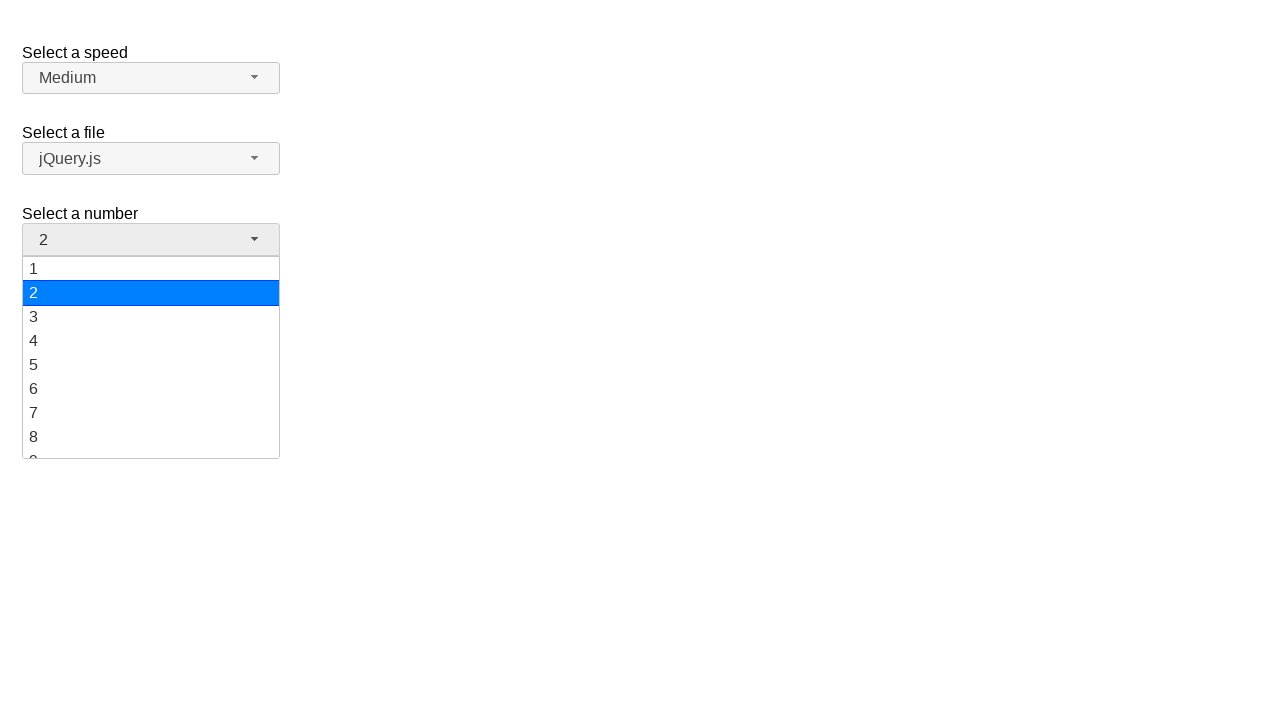

Waited for dropdown menu items to load
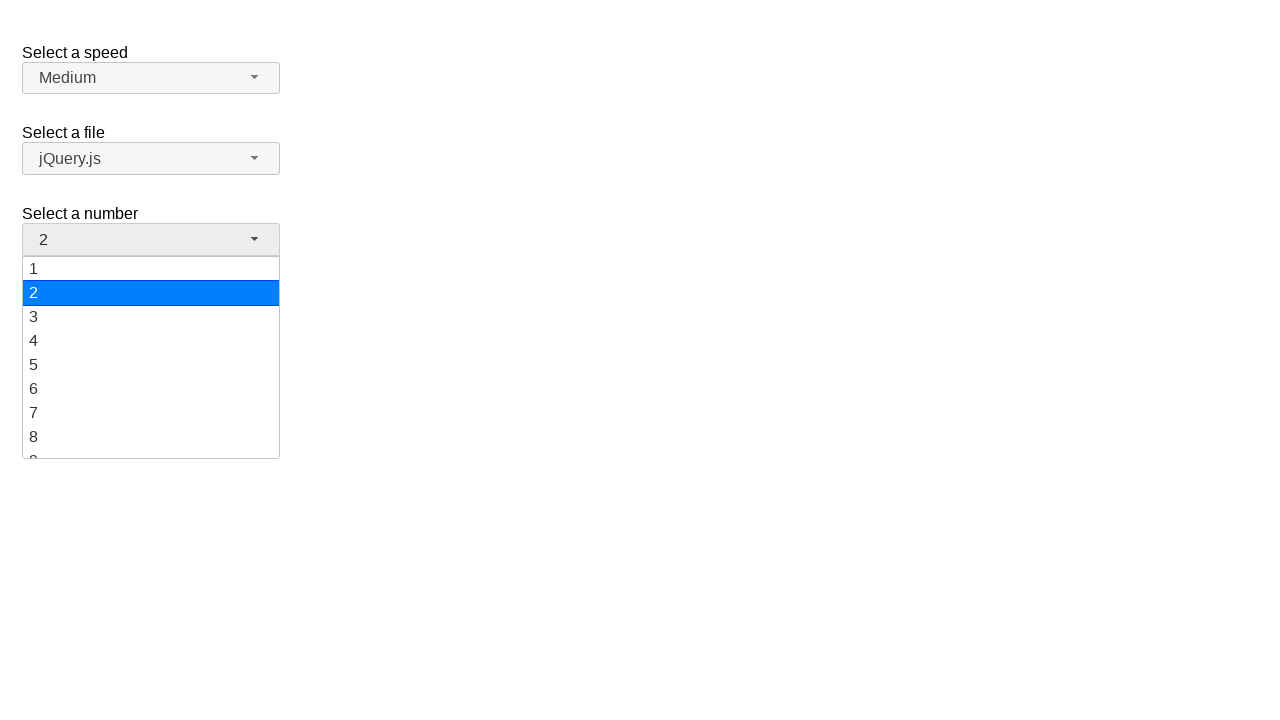

Selected '19' from the dropdown menu at (151, 445) on li.ui-menu-item:has-text('19')
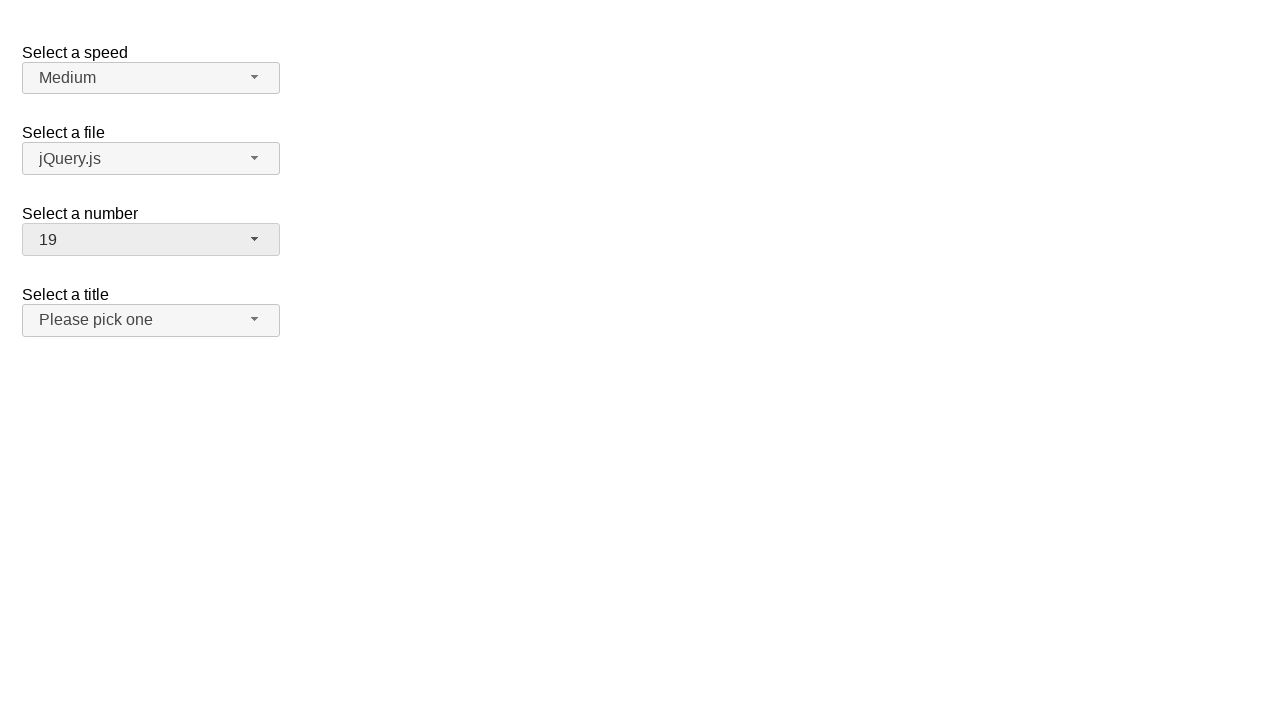

Clicked number dropdown button to open menu at (151, 240) on #number-button
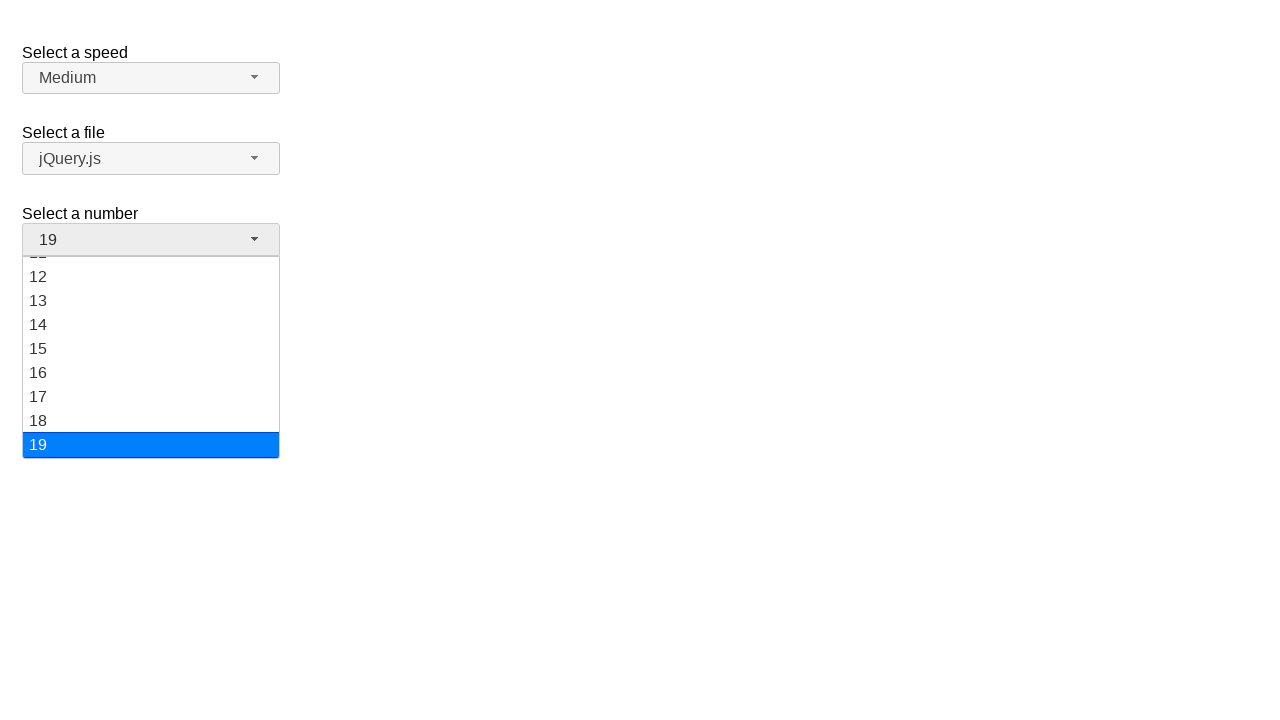

Waited for dropdown menu items to load
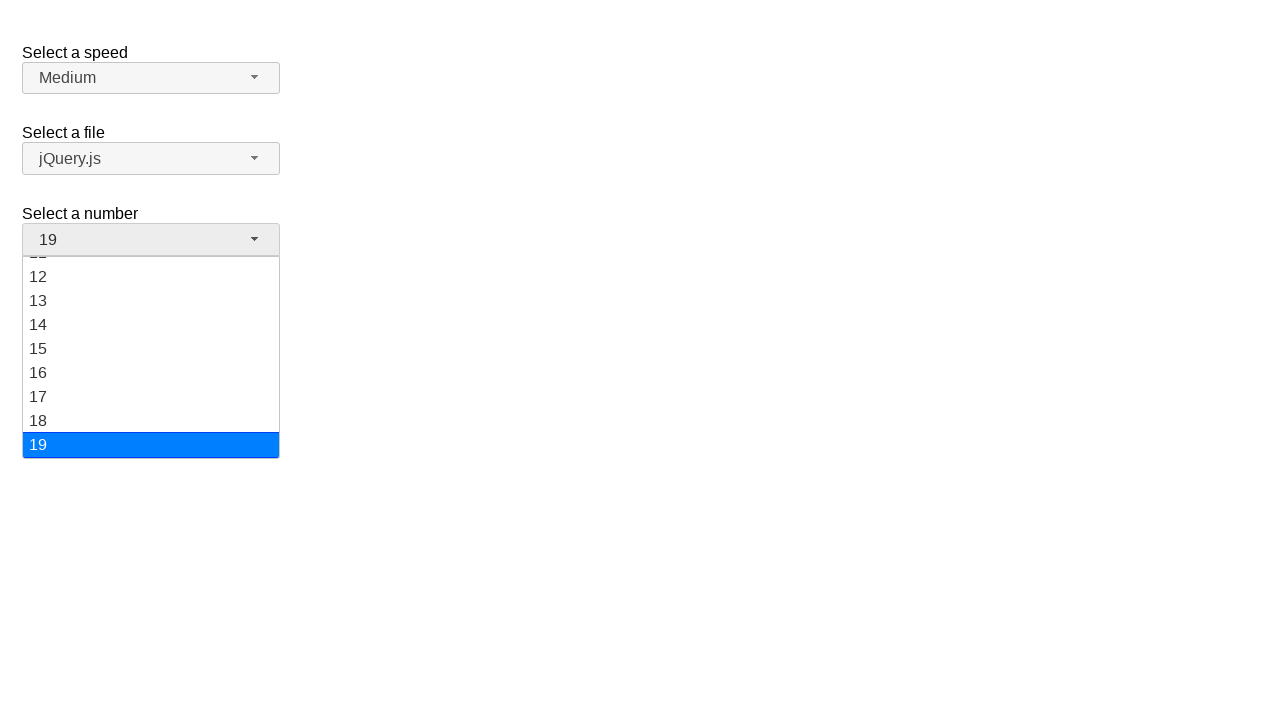

Selected '3' from the dropdown menu at (151, 317) on li.ui-menu-item:has-text('3')
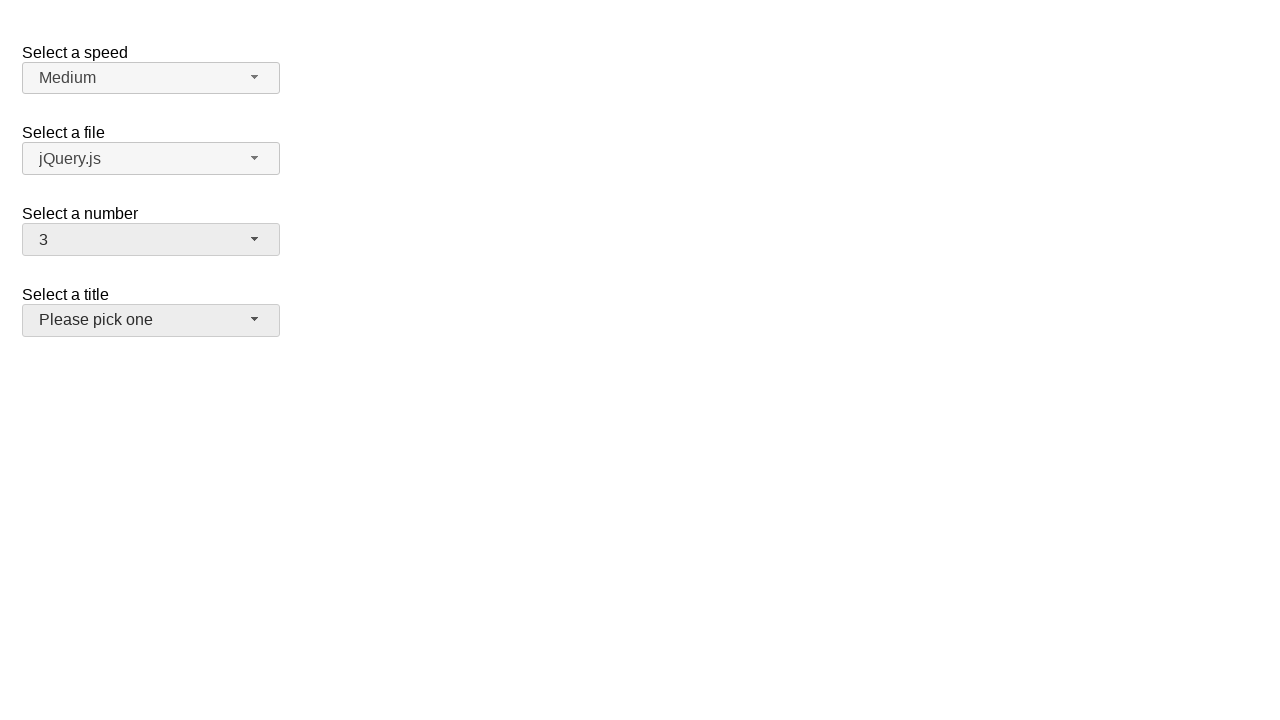

Clicked number dropdown button to open menu at (151, 240) on #number-button
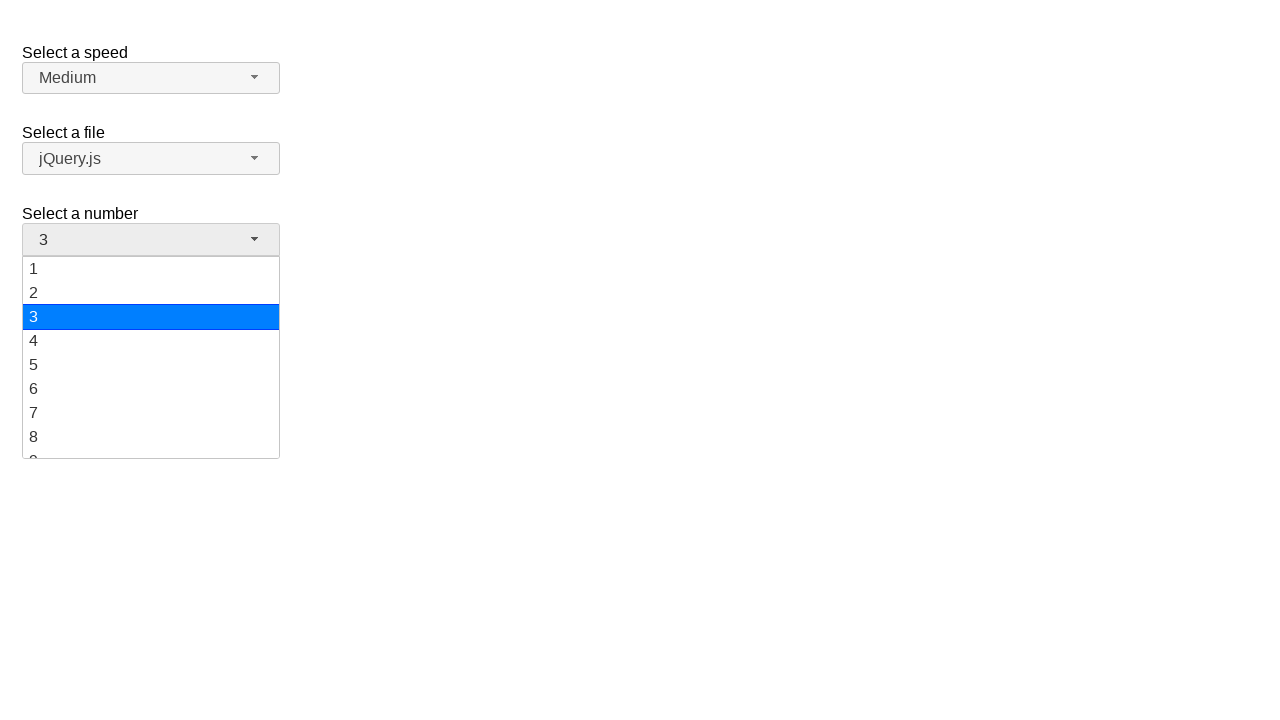

Waited for dropdown menu items to load
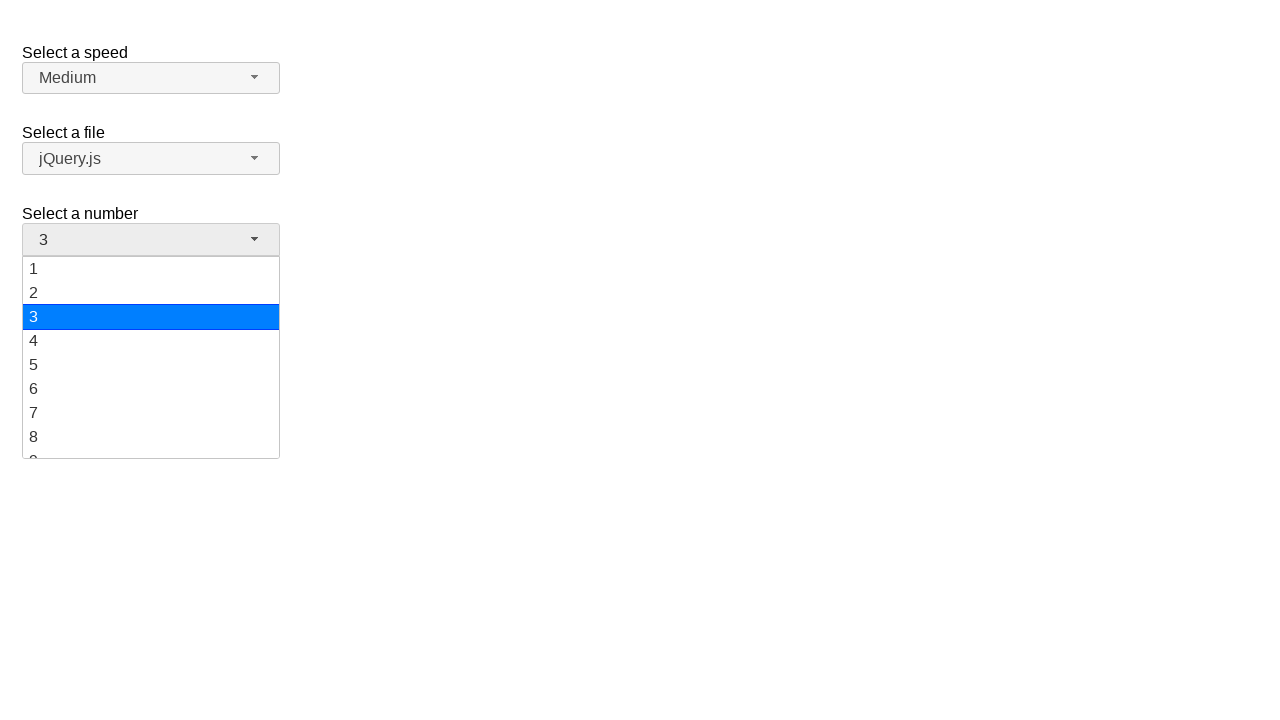

Selected '10' from the dropdown menu at (151, 357) on li.ui-menu-item:has-text('10')
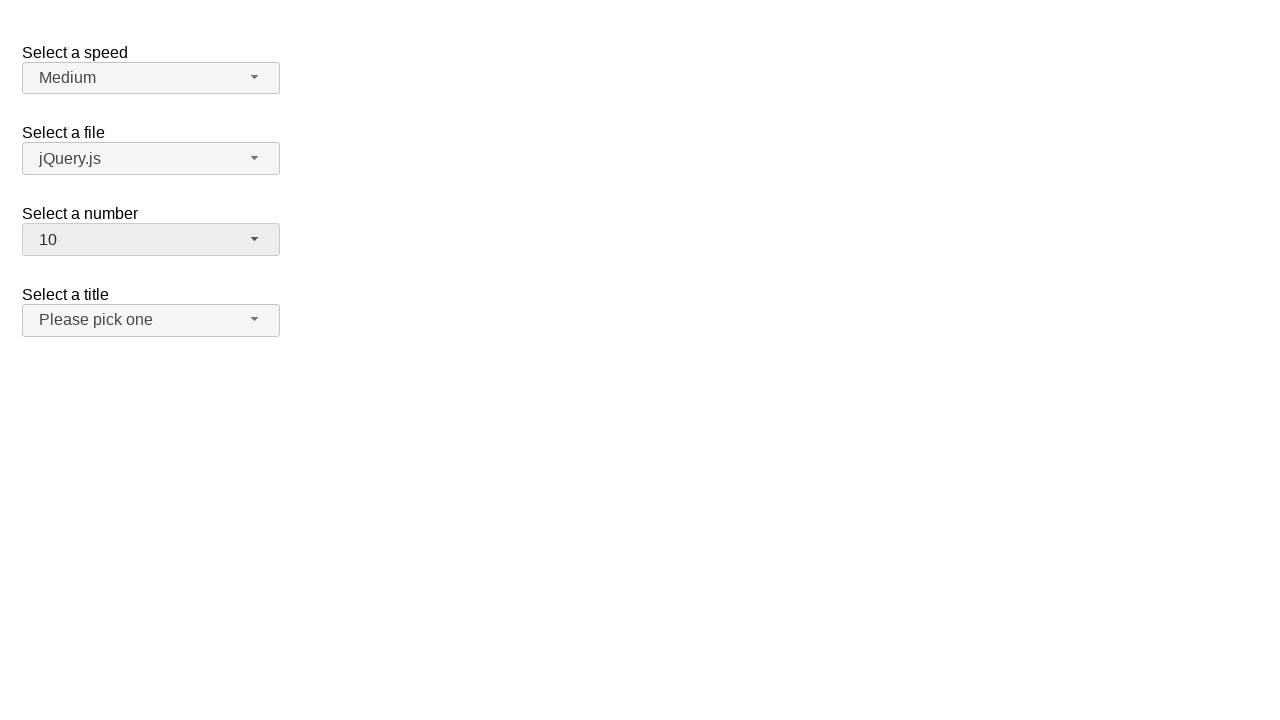

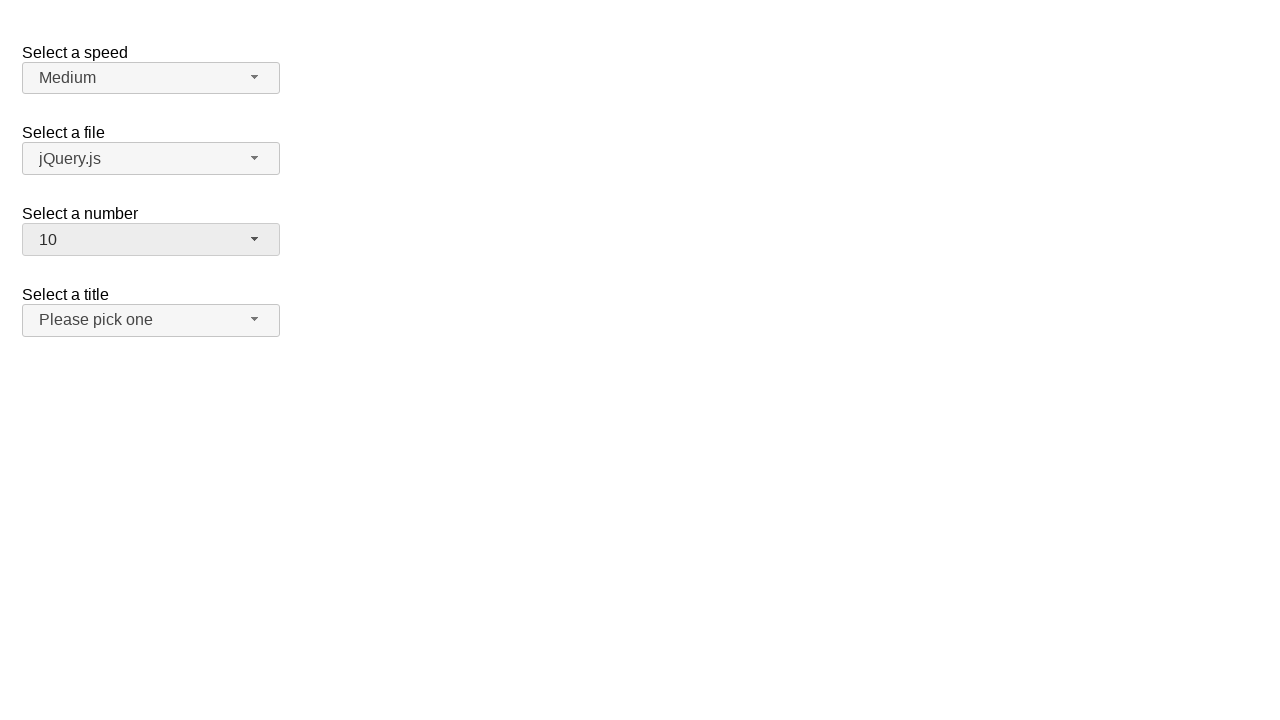